Tests JavaScript confirm dialog by clicking a button to trigger it, dismissing (canceling) the dialog, and verifying the cancel result message

Starting URL: https://the-internet.herokuapp.com/javascript_alerts

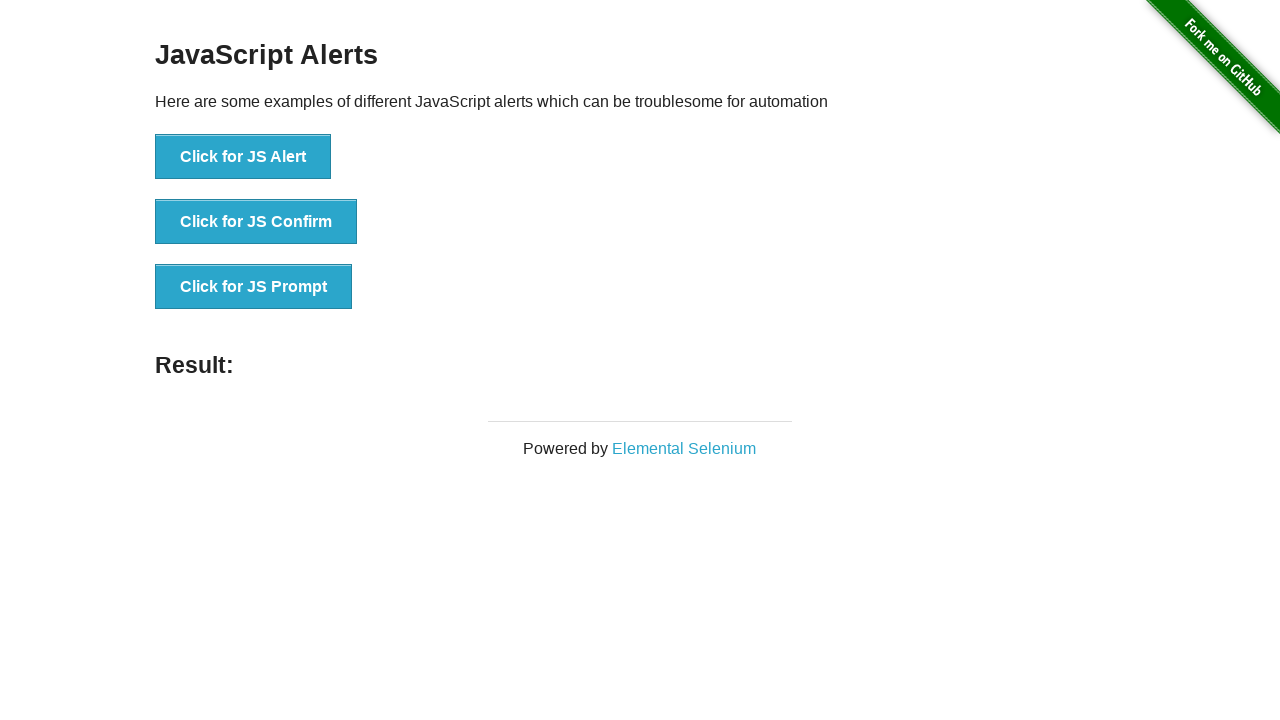

Set up dialog handler to dismiss confirm dialog
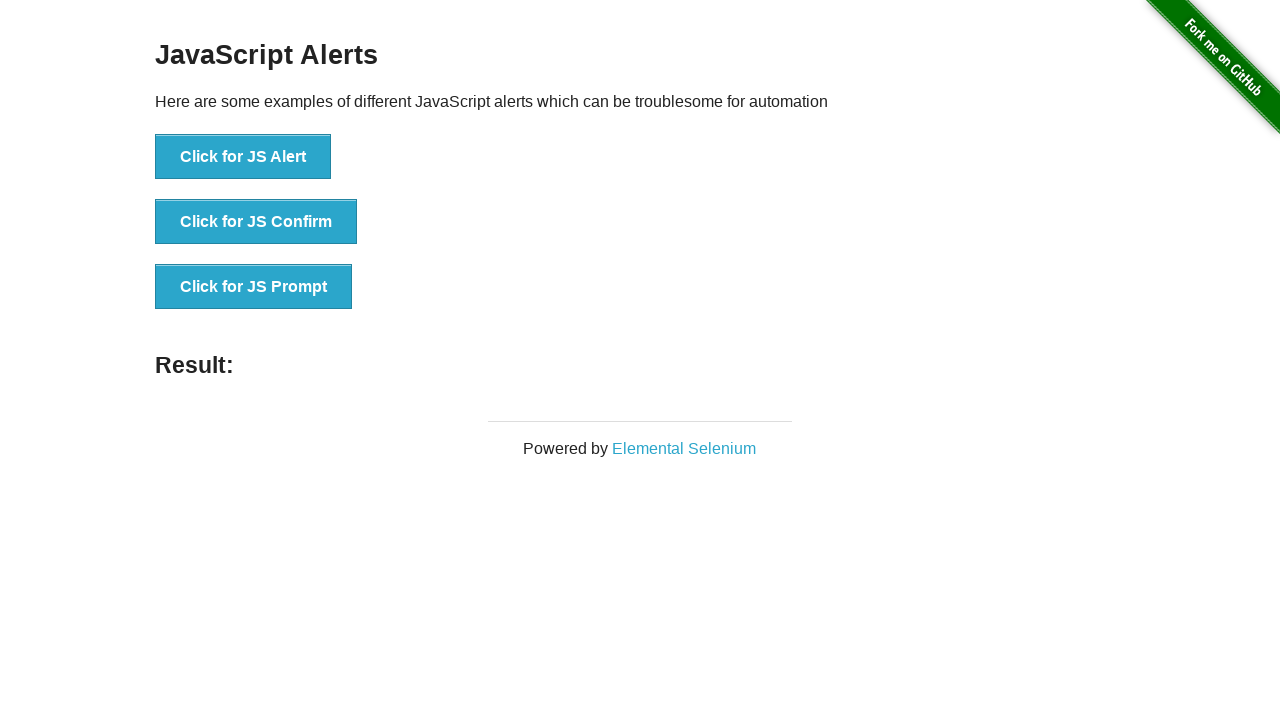

Clicked the JS Confirm button to trigger the dialog at (256, 222) on xpath=//button[contains(@onclick,'jsConfirm()')]
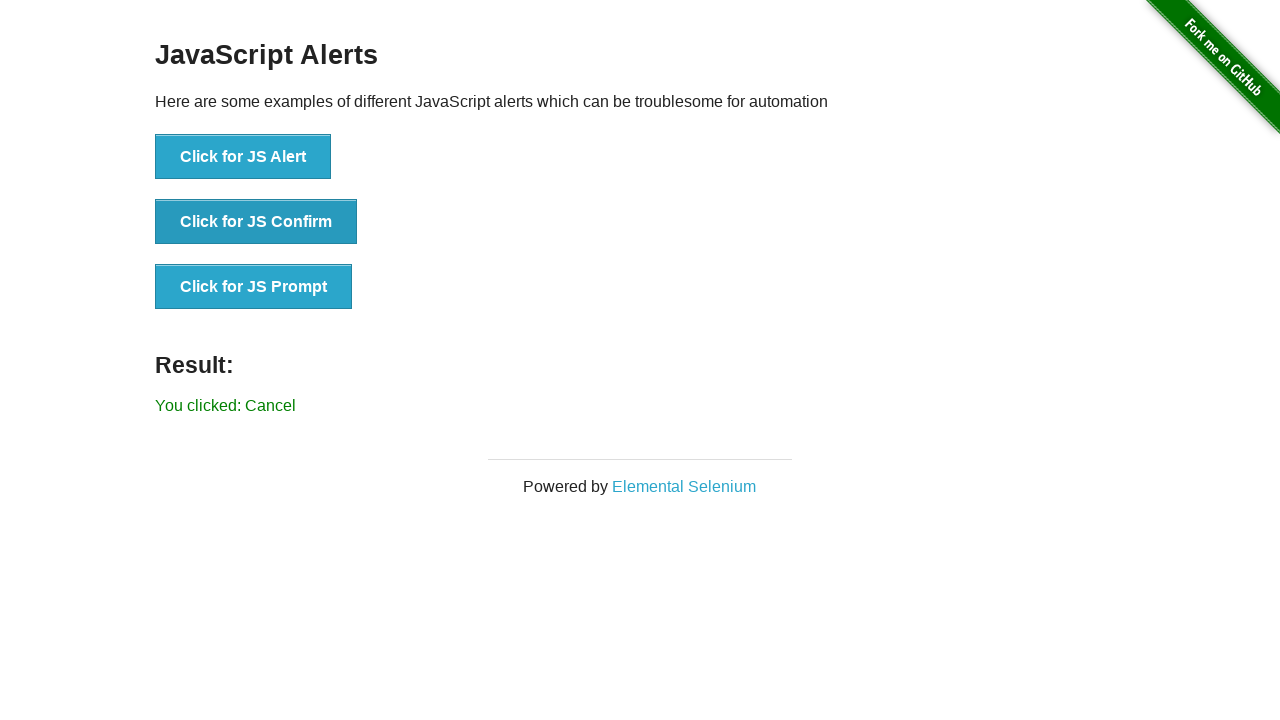

Confirmed the result message appeared after dismissing the dialog
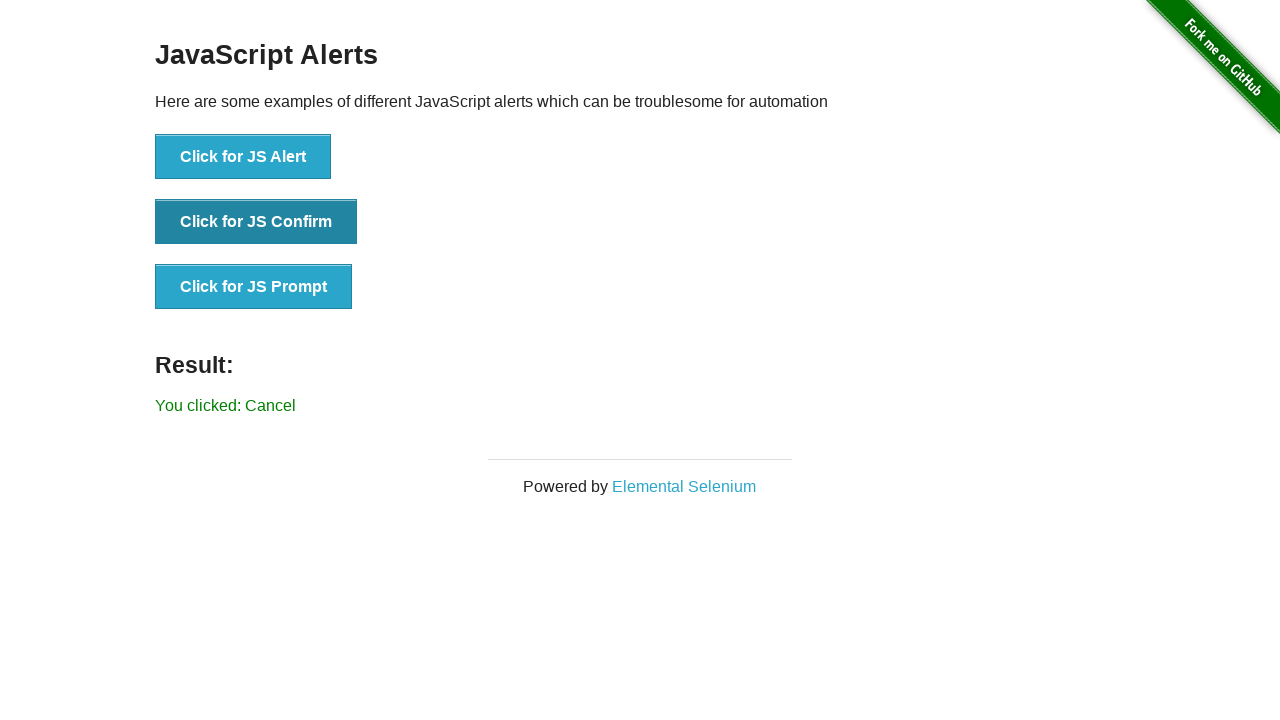

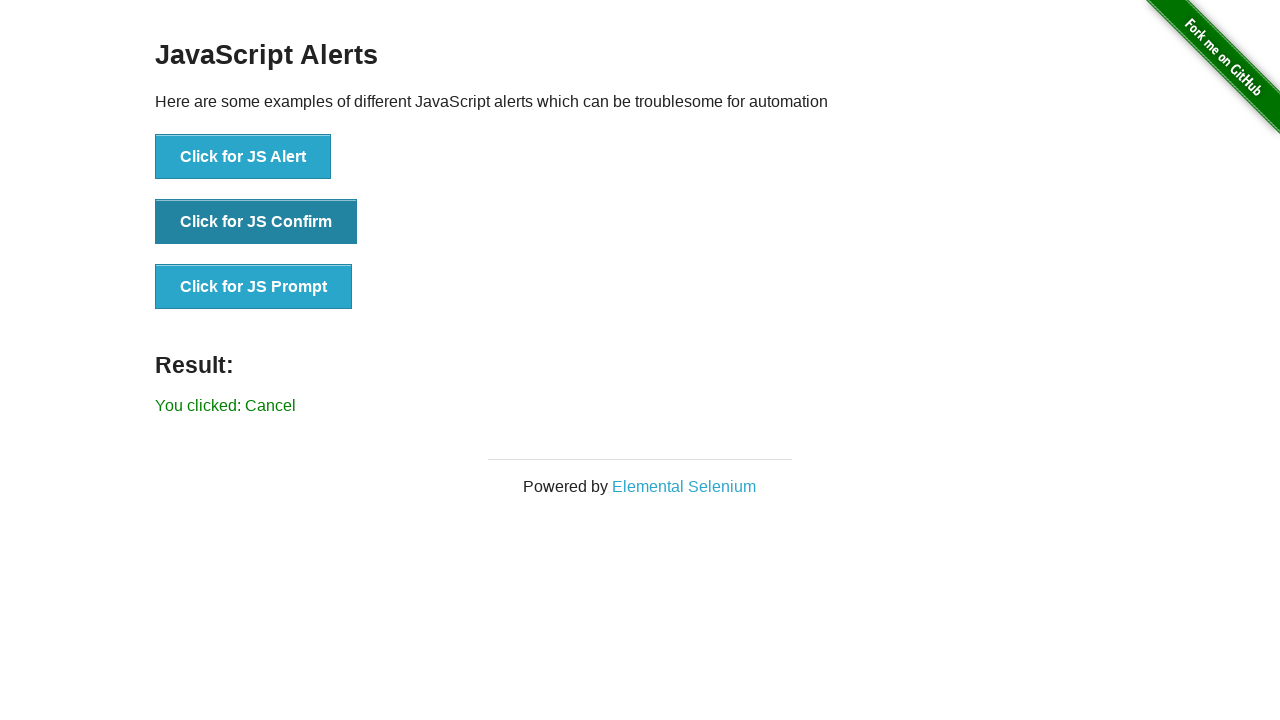